Tests clicking the exercises navigation button on the W3Schools homepage

Starting URL: https://www.w3schools.com/

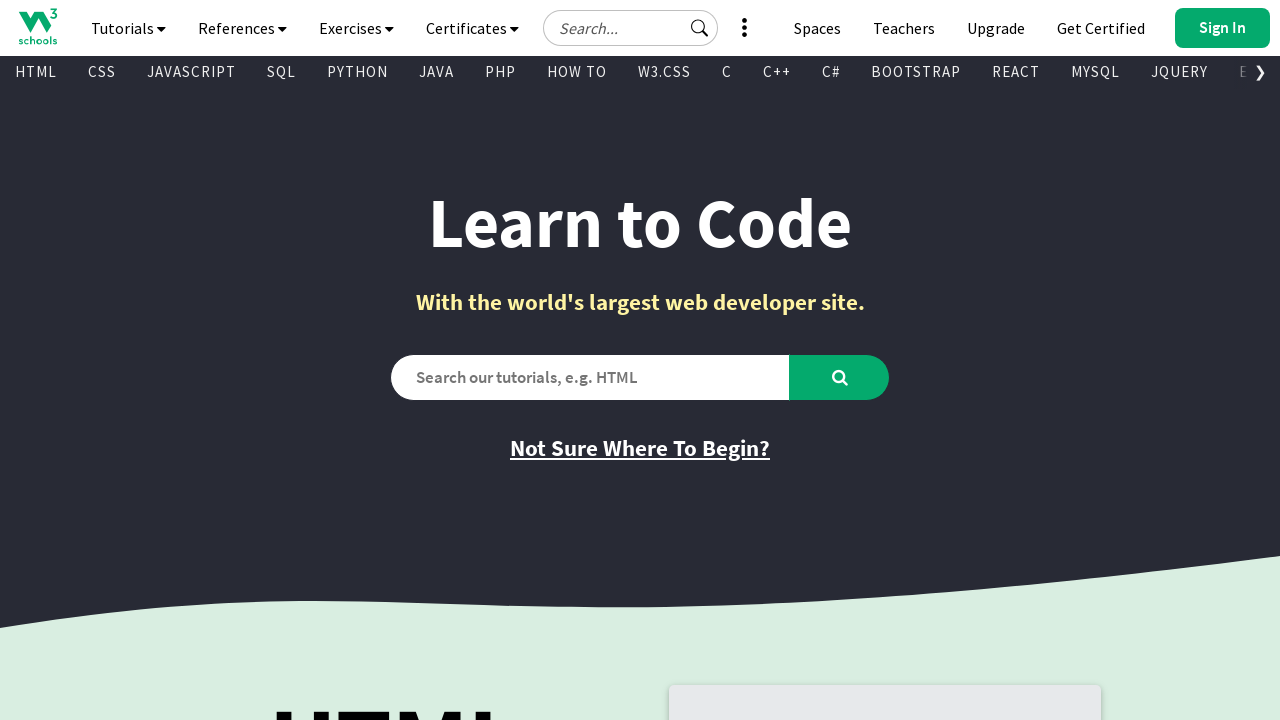

Clicked the exercises navigation button on W3Schools homepage at (356, 28) on a#navbtn_exercises
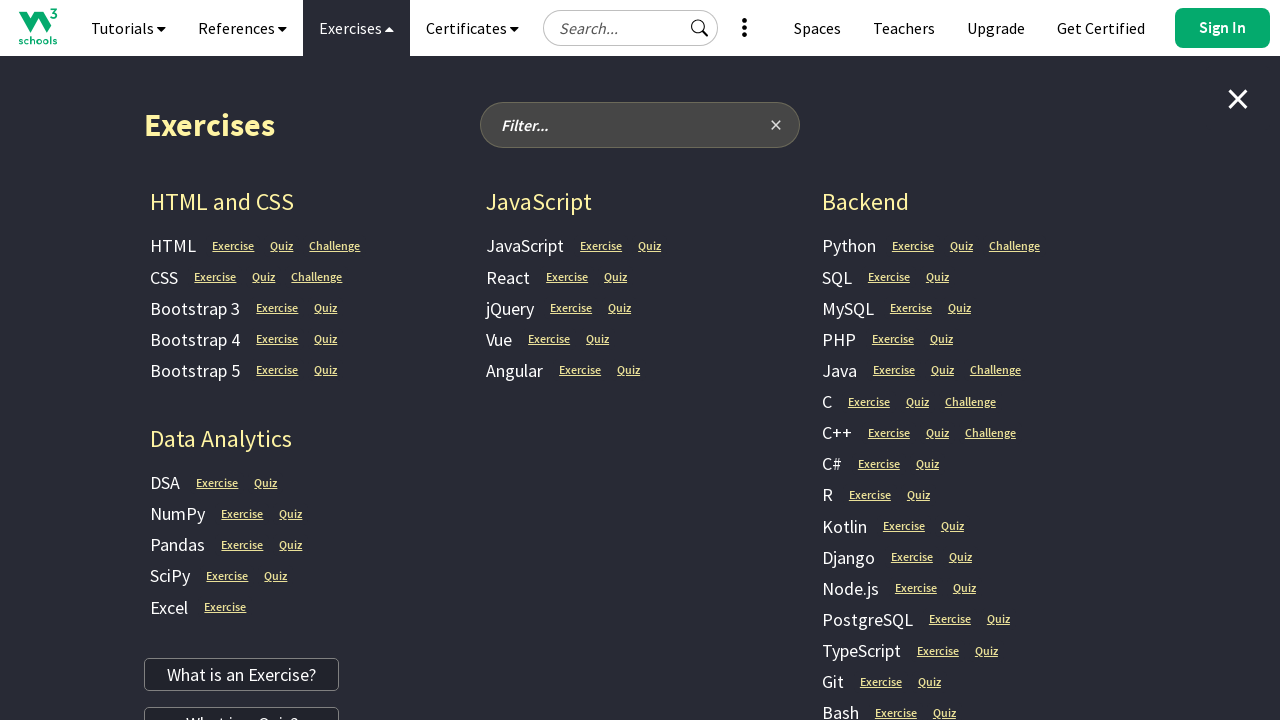

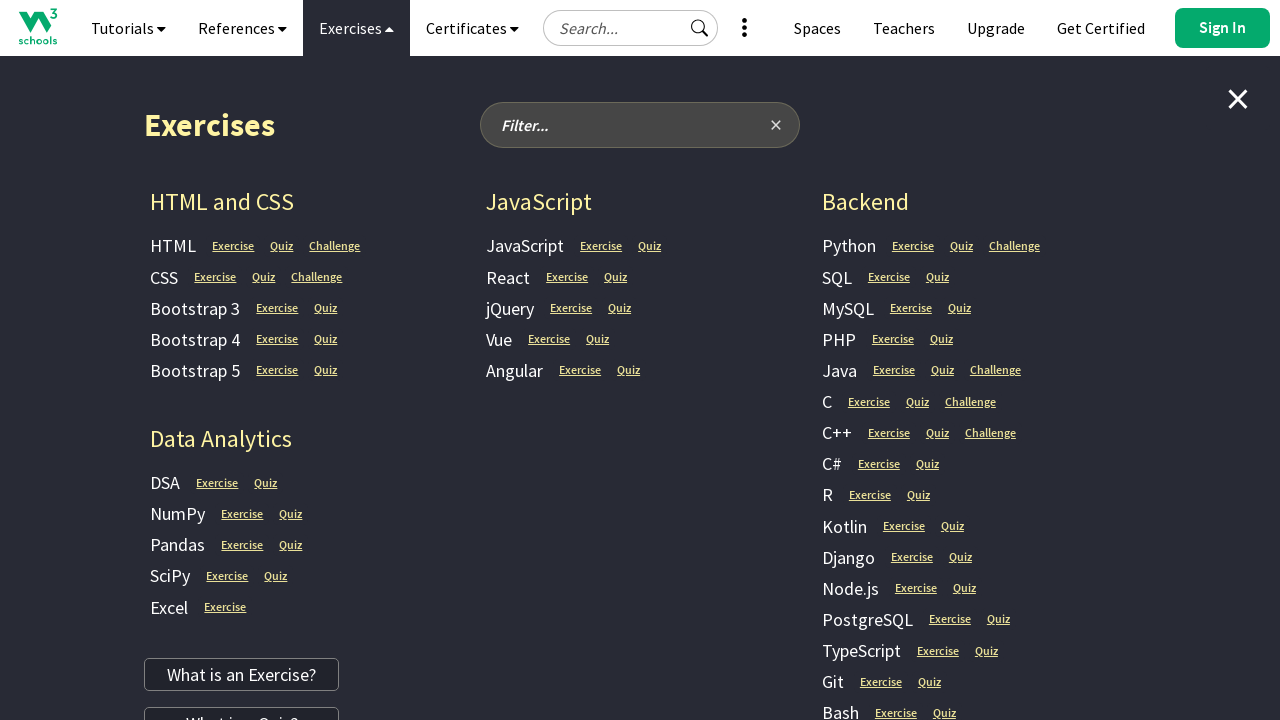